Navigates to an Angular demo application and clicks on the library navigation button while monitoring network activity

Starting URL: https://rahulshettyacademy.com/angularAppdemo

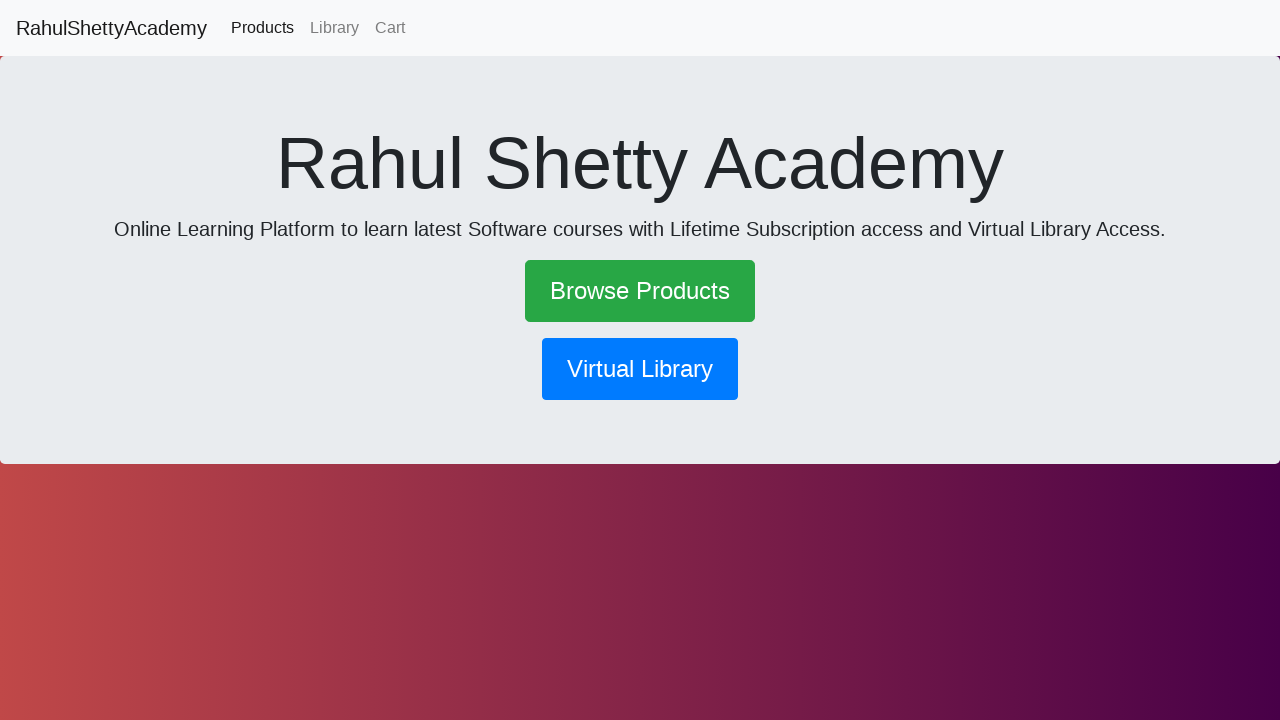

Clicked on the library navigation button at (640, 369) on button[routerlink*='library']
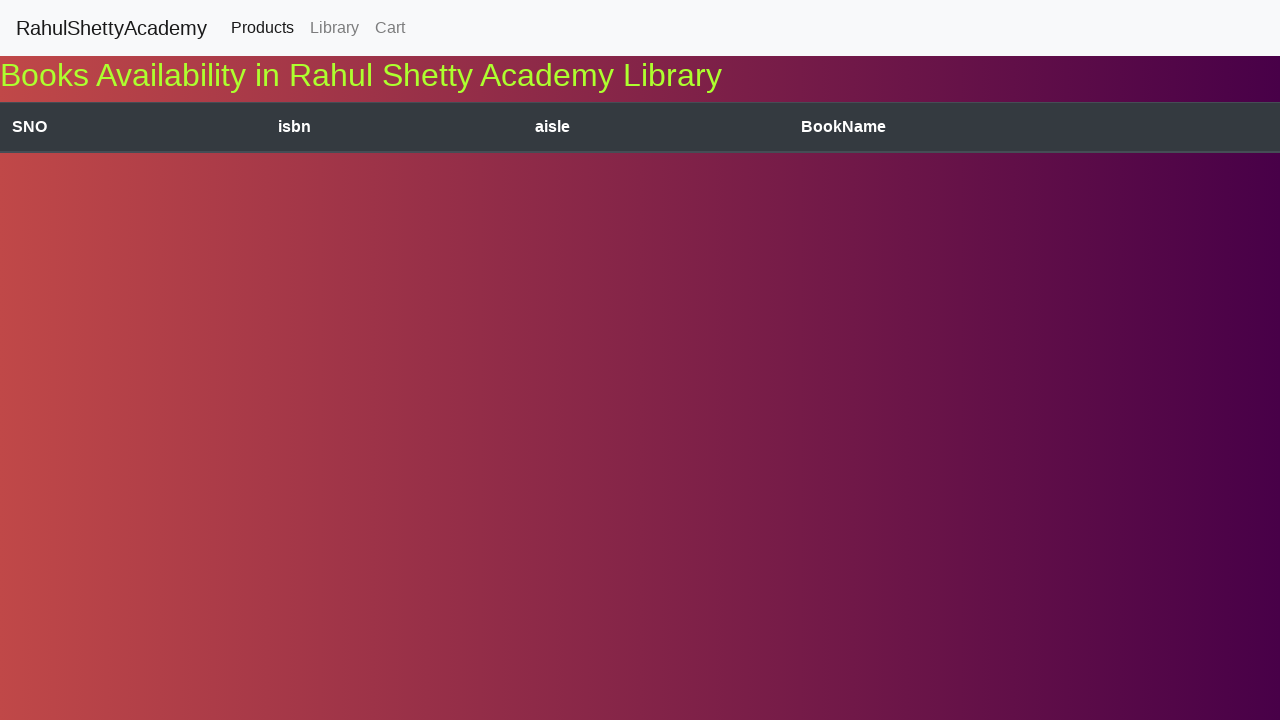

Waited for network activity to complete (networkidle state reached)
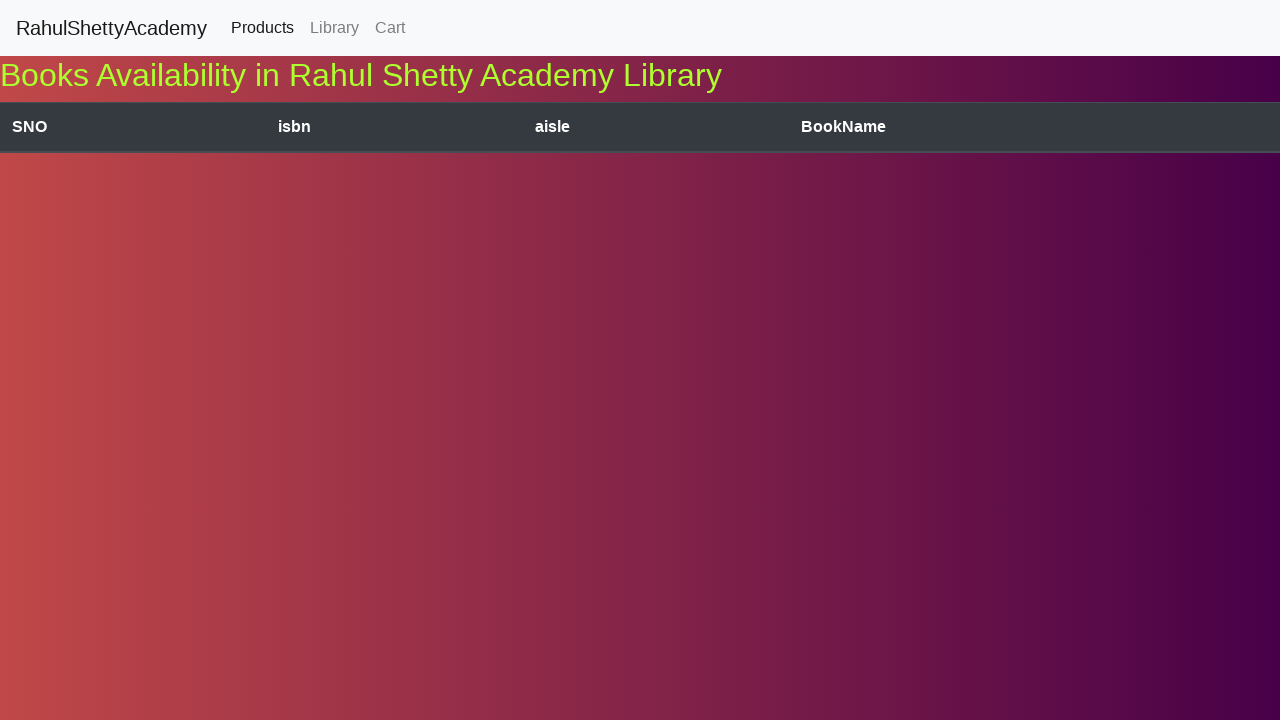

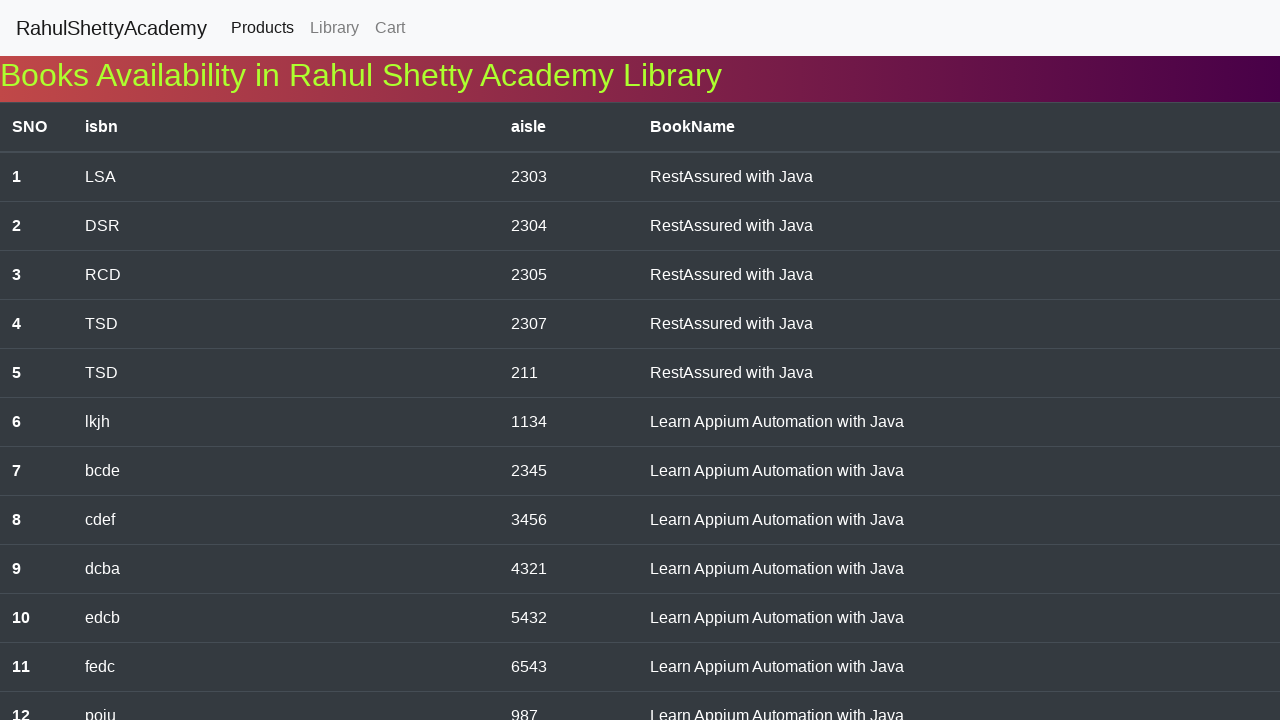